Clicks a link to open a new browser window

Starting URL: https://the-internet.herokuapp.com/windows

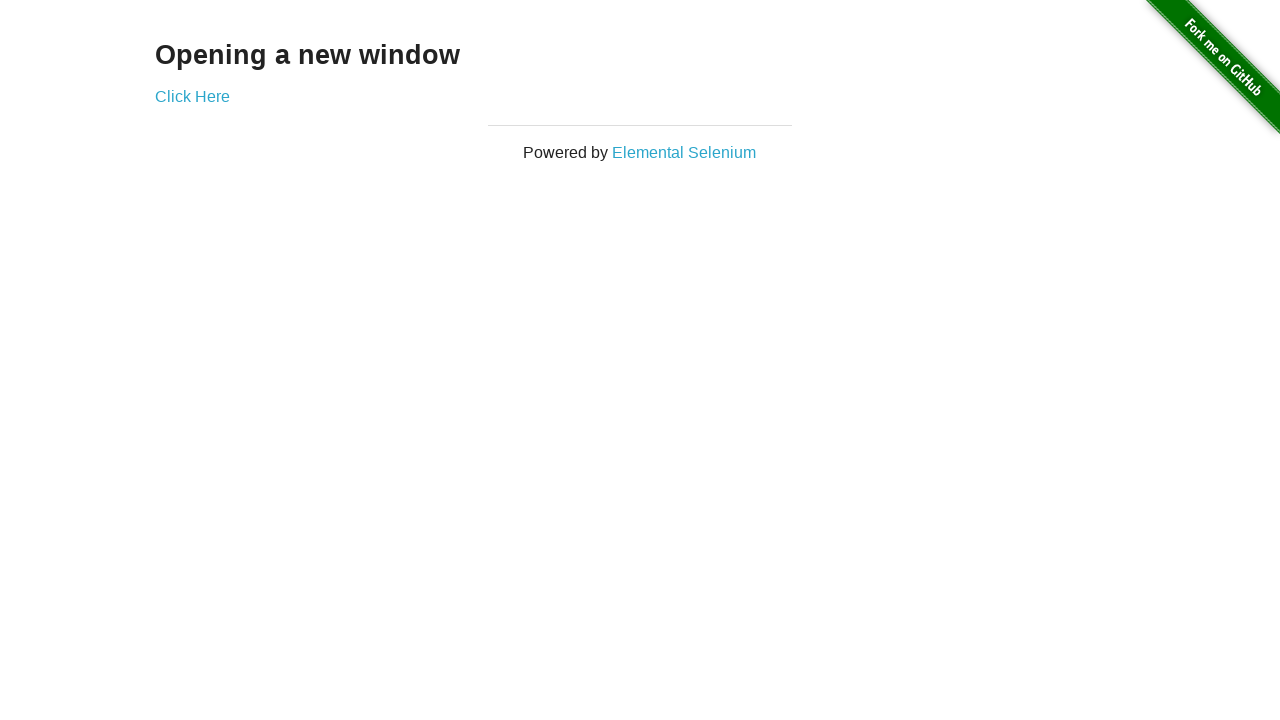

Clicked 'Click Here' link to open new browser window at (192, 96) on text=Click Here
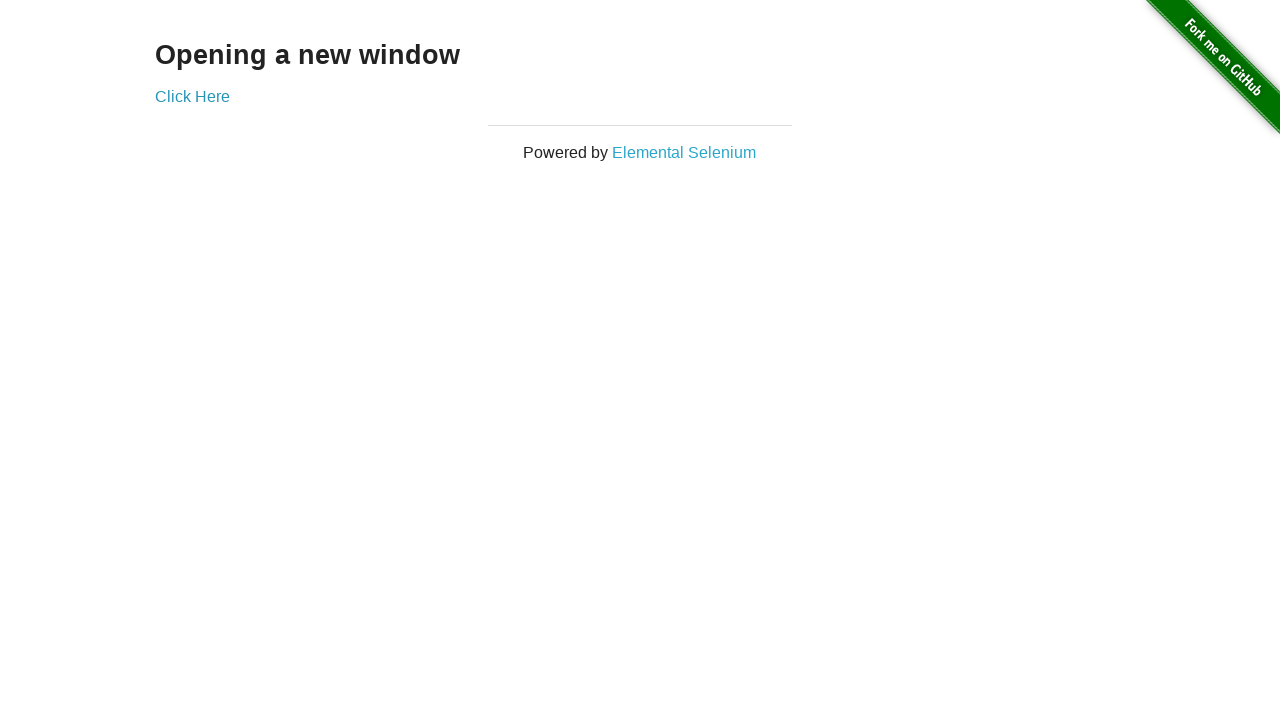

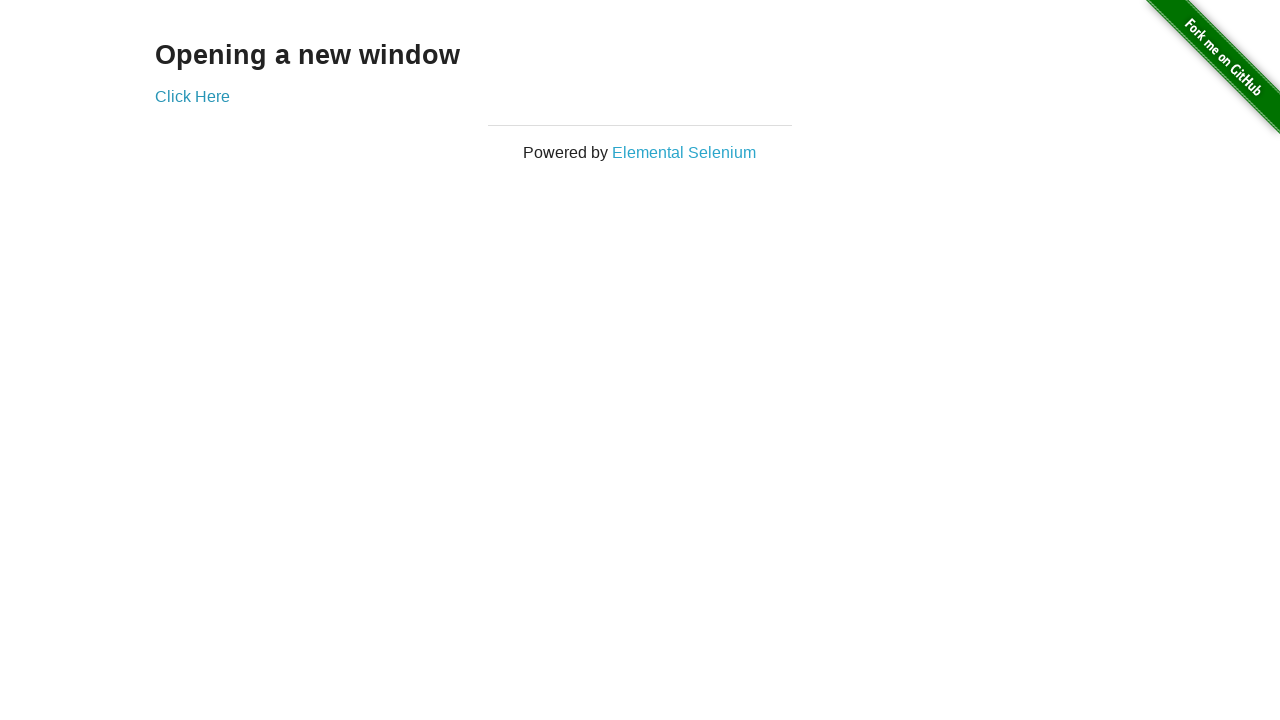